Tests SVG map interaction by navigating to an India map page, finding all state paths within the SVG element, and clicking on the Tripura state.

Starting URL: https://www.amcharts.com/svg-maps/?map=india

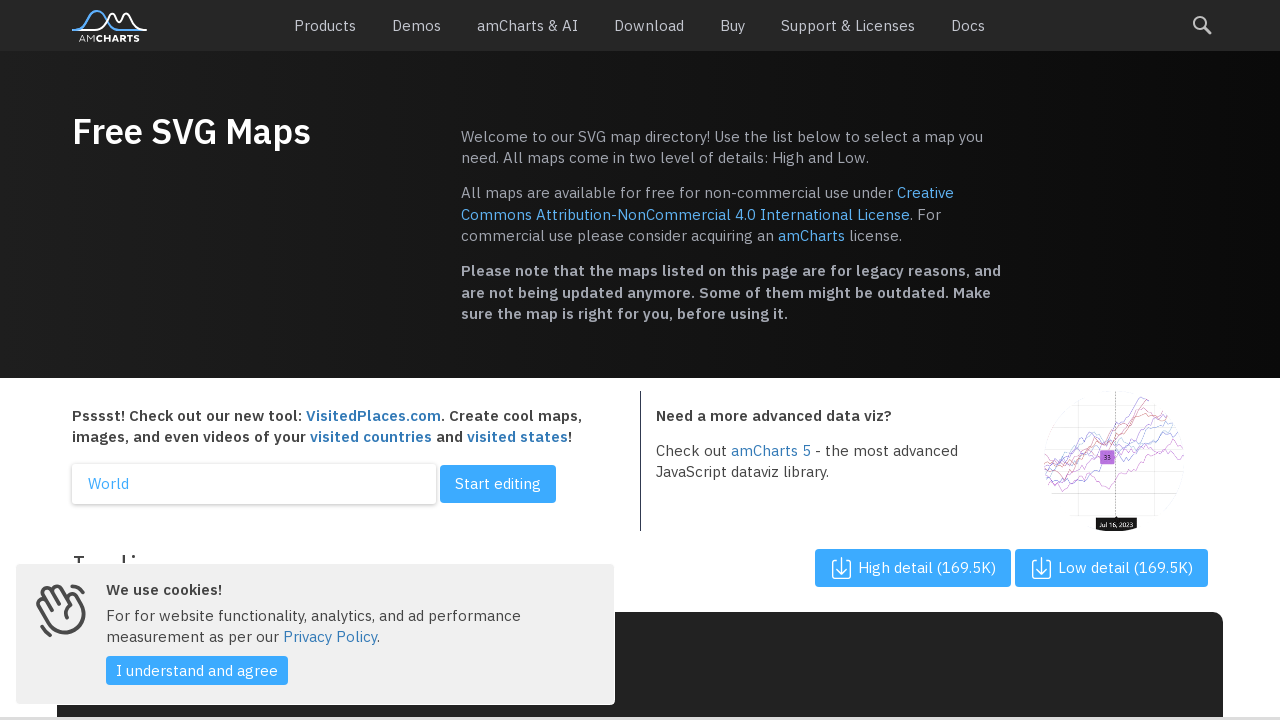

SVG map loaded and ready
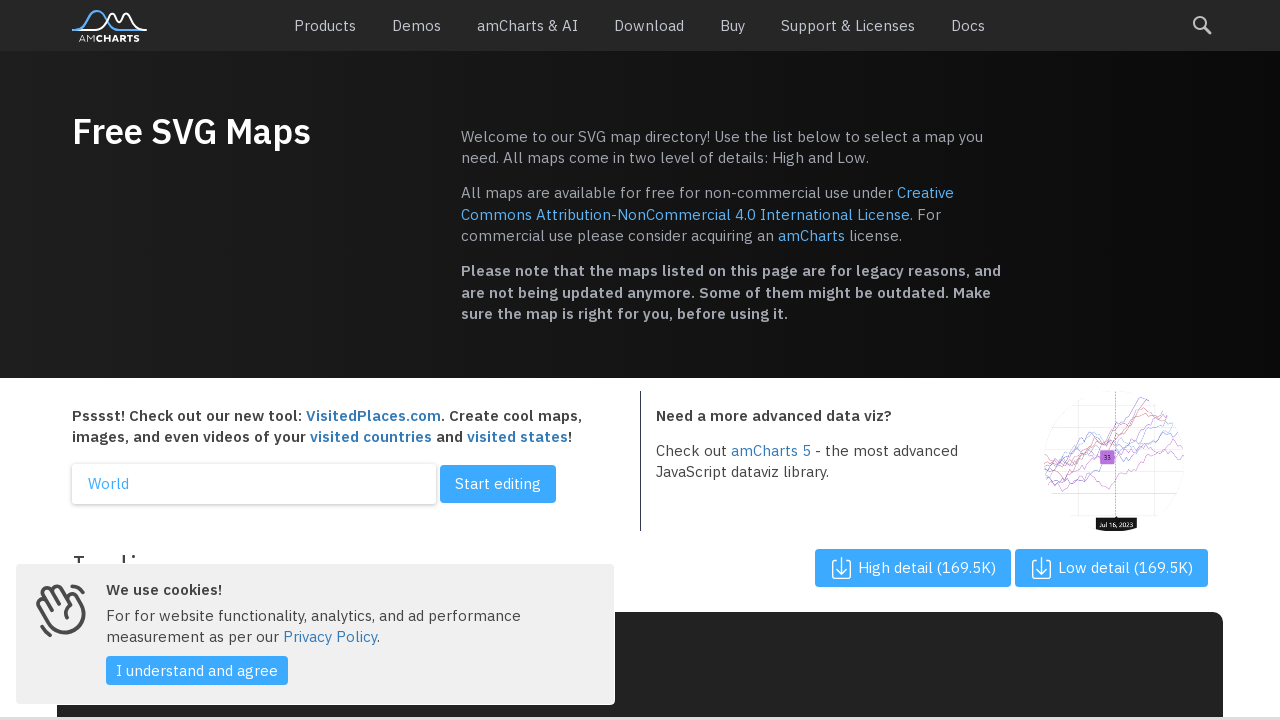

Located all state path elements in the SVG map
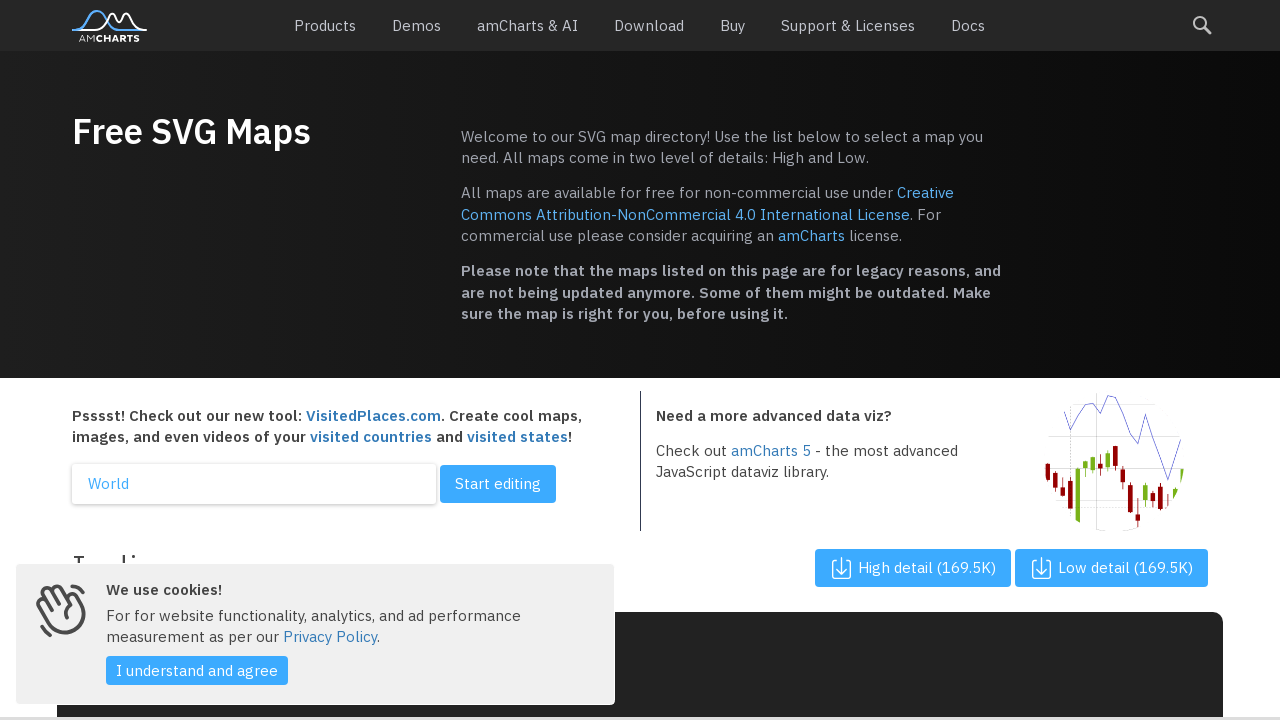

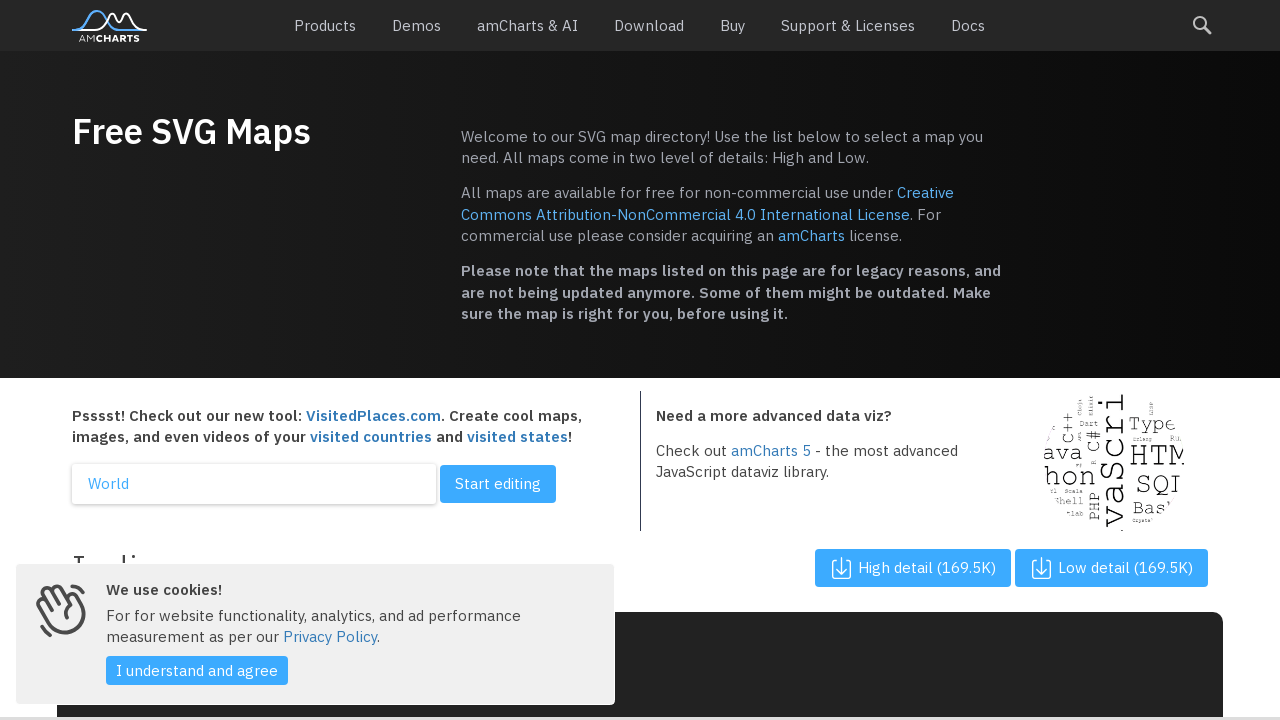